Tests input field functionality by entering a numeric value, clearing it, and entering a different value on the Heroku test application.

Starting URL: http://the-internet.herokuapp.com/inputs

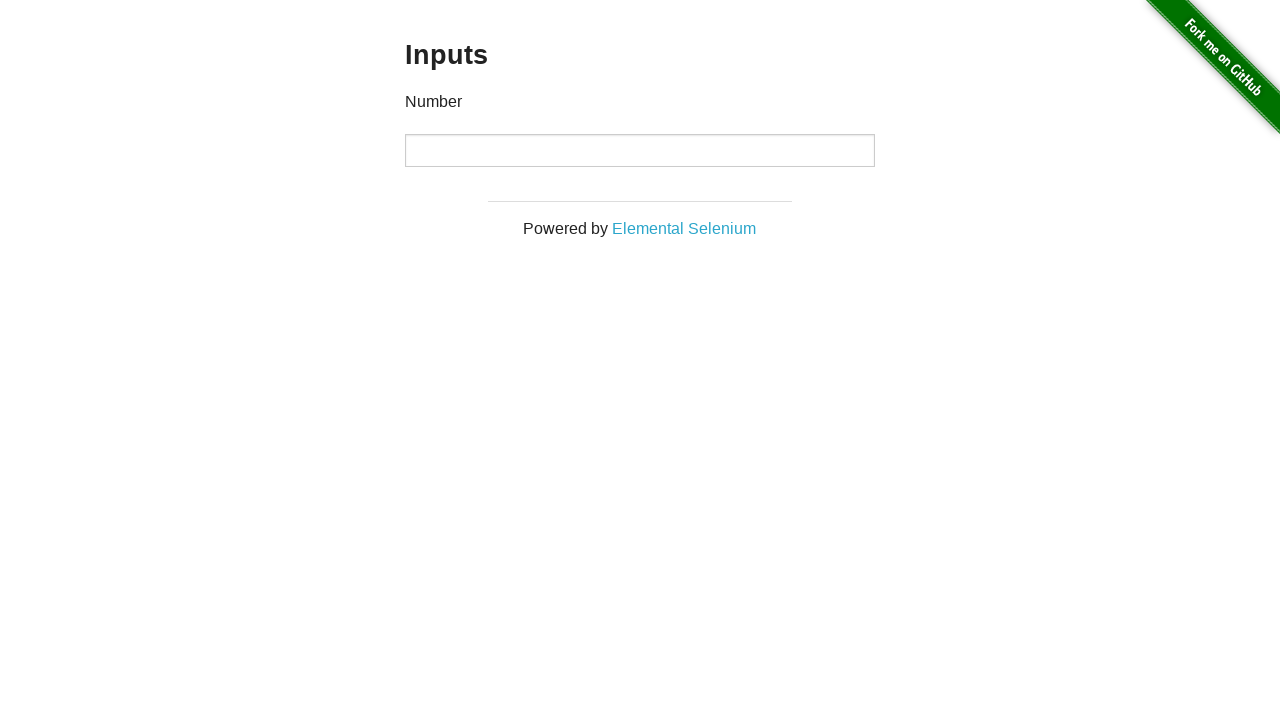

Entered numeric value 1000 into input field on input
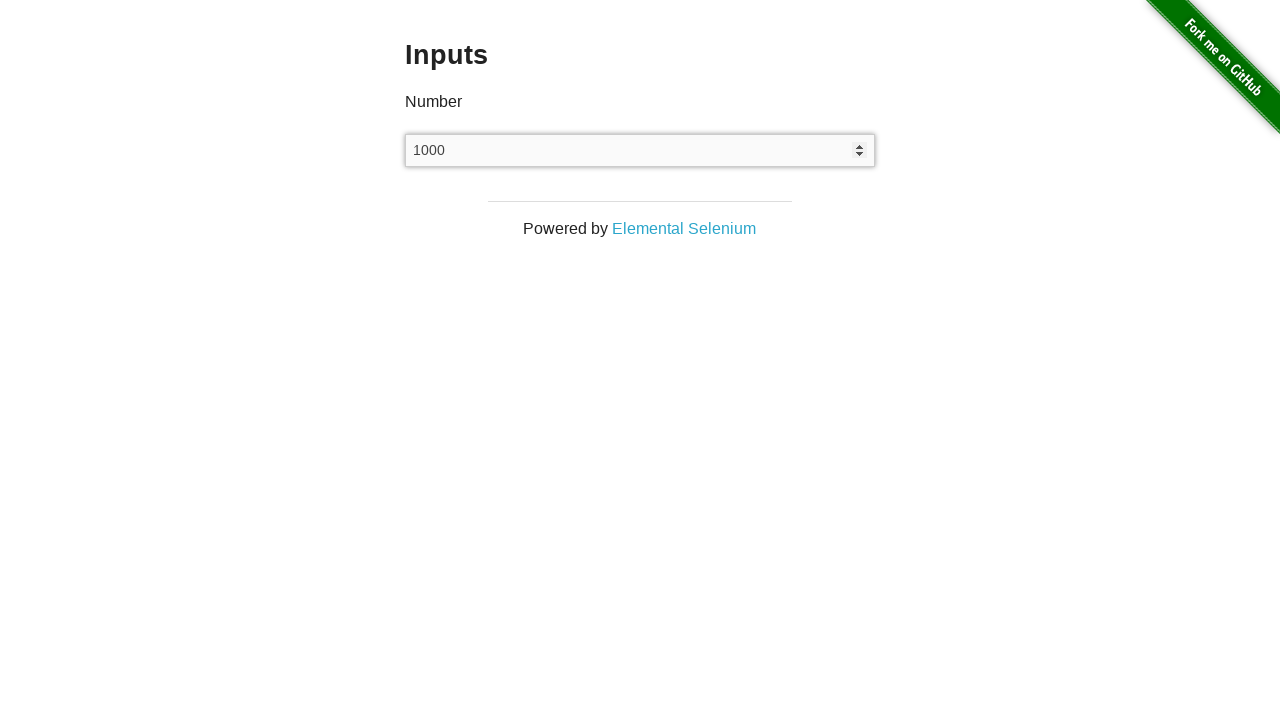

Cleared the input field on input
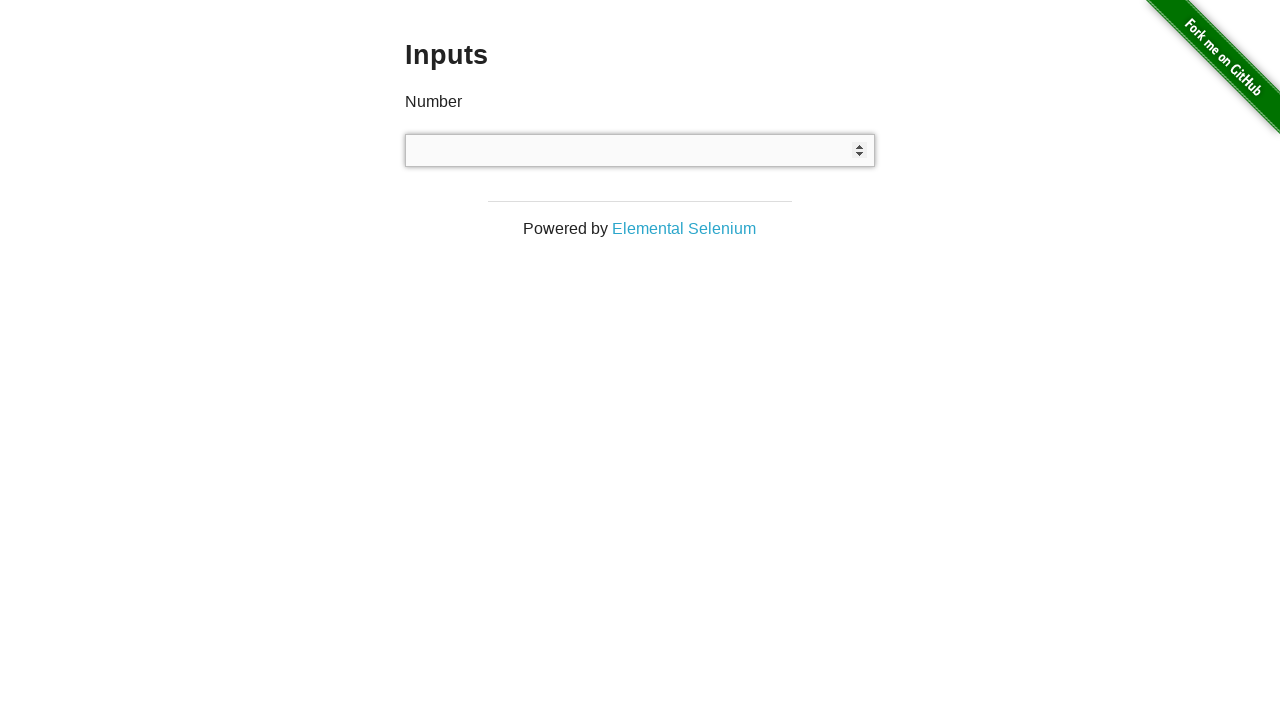

Entered numeric value 999 into input field on input
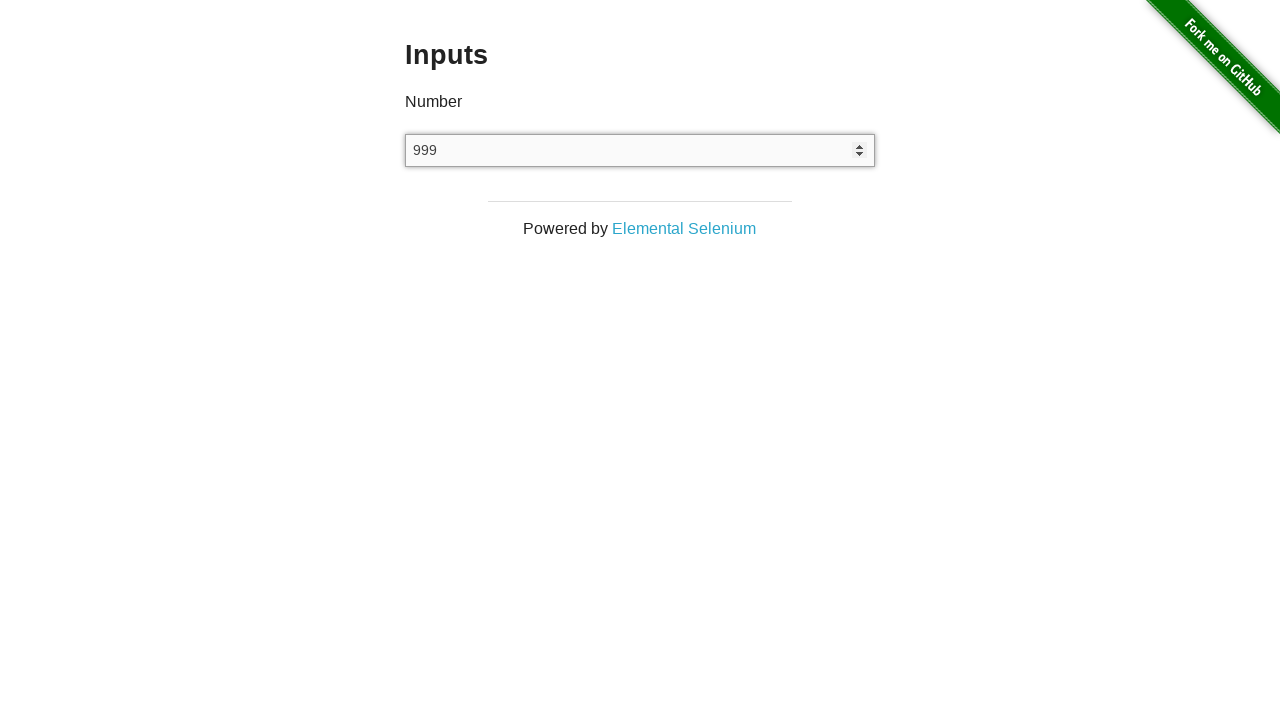

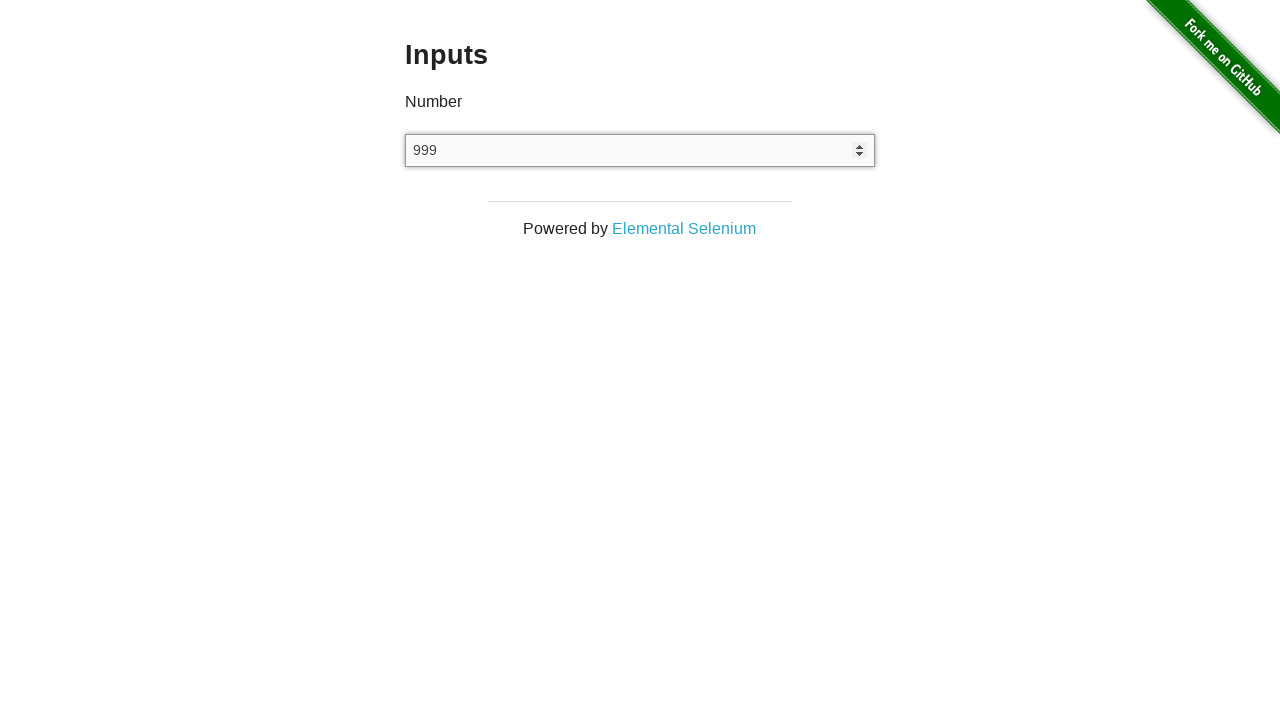